Tests filtering functionality on an electronics store by navigating to keyboards section, selecting Asus brand filter and mechanical type filter, then verifying a specific Asus mechanical keyboard product is displayed.

Starting URL: https://www.ue.ba

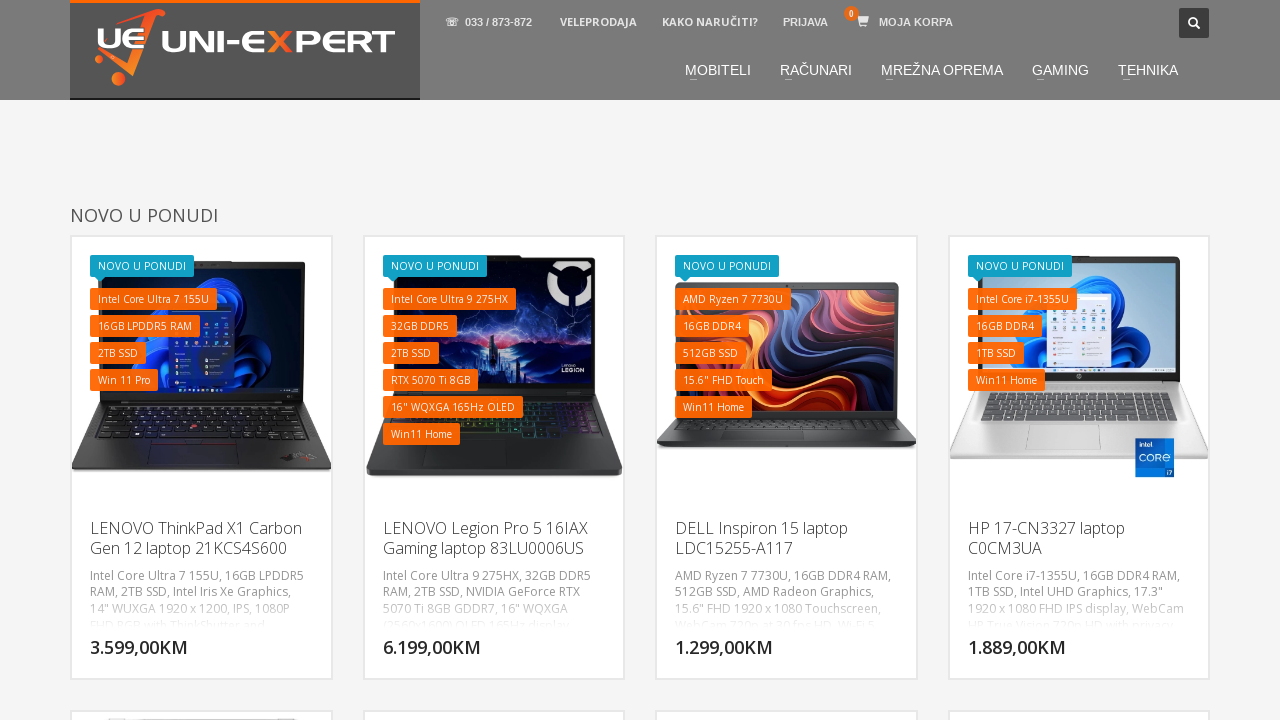

Clicked on equipment menu item at (816, 70) on xpath=//*[@id='menu-main-menu']/li[2]/a
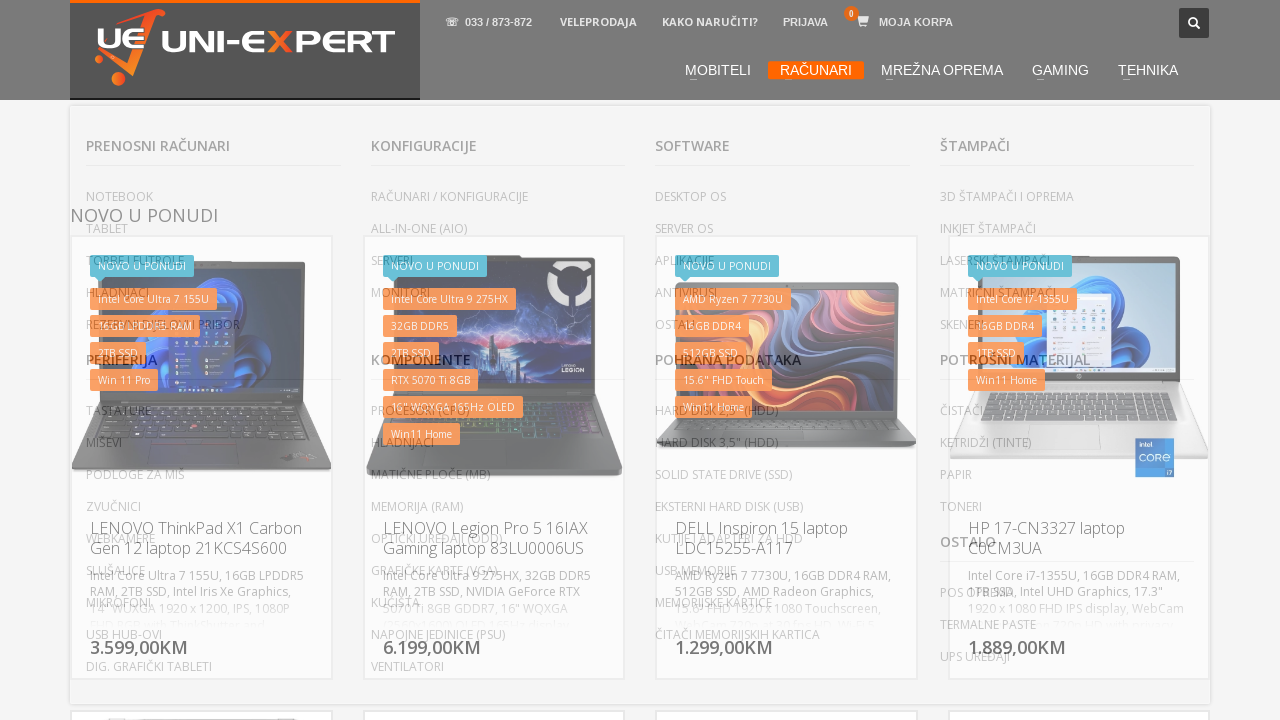

Waited 2 seconds for equipment menu to load
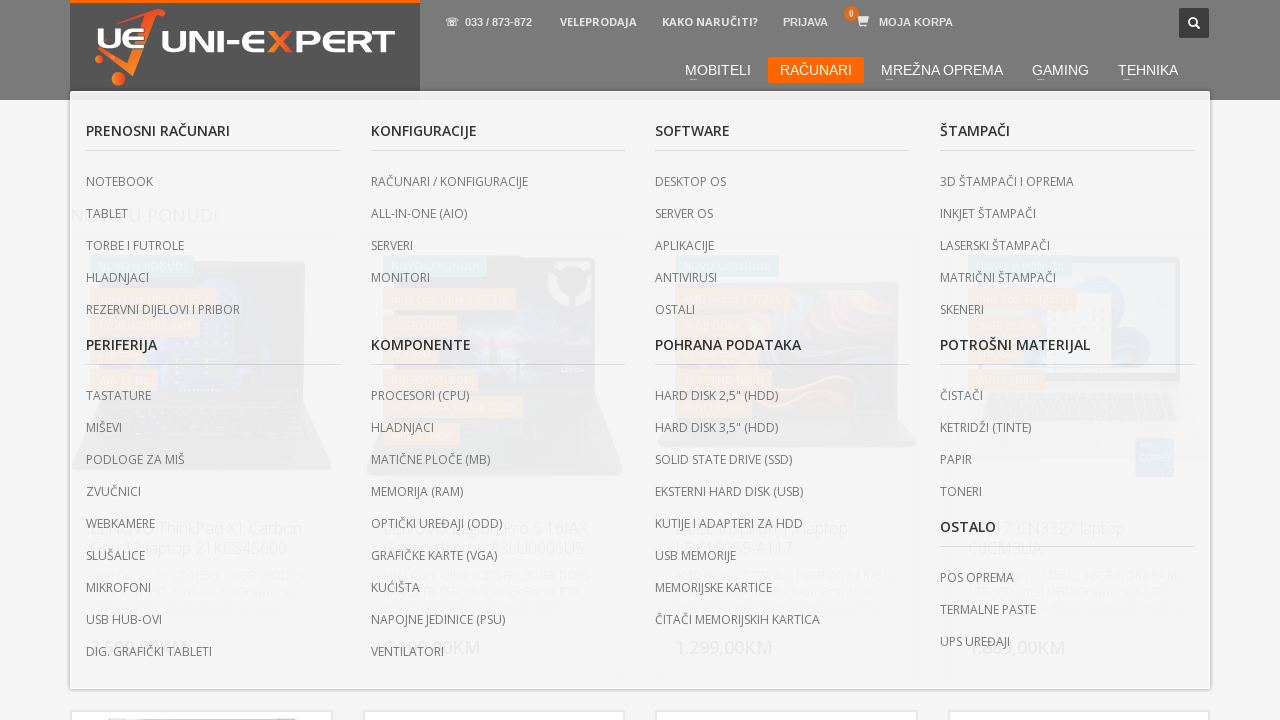

Clicked on keyboards submenu at (213, 396) on xpath=//*[@id='menu-main-menu']/li[2]/ul/li[5]/ul/li[1]/a
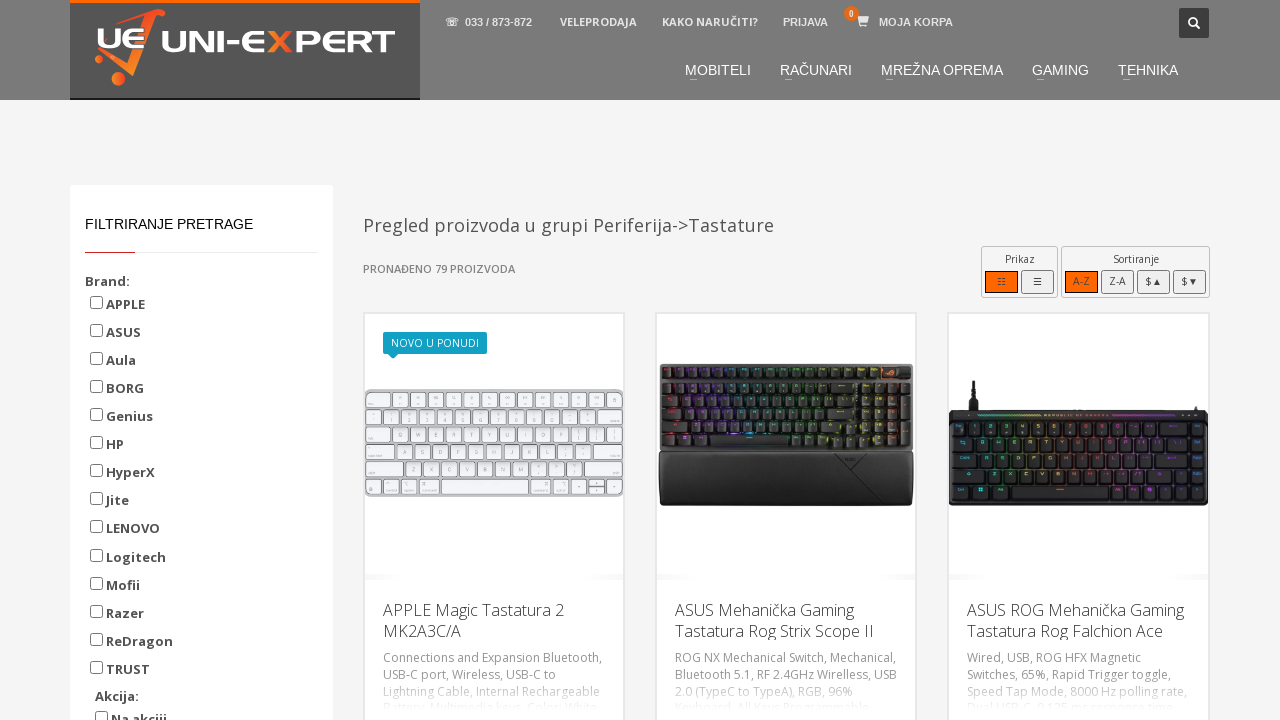

Waited 1.5 seconds for keyboards page to load
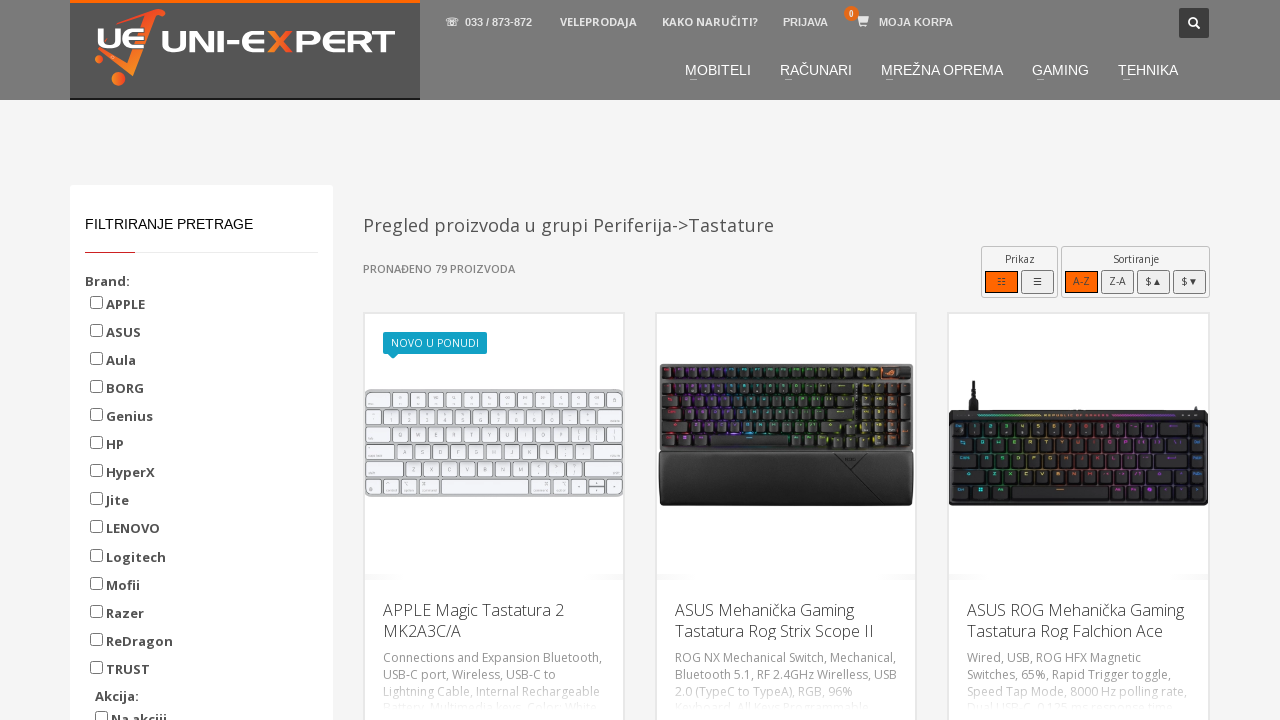

Located Asus brand filter radio button
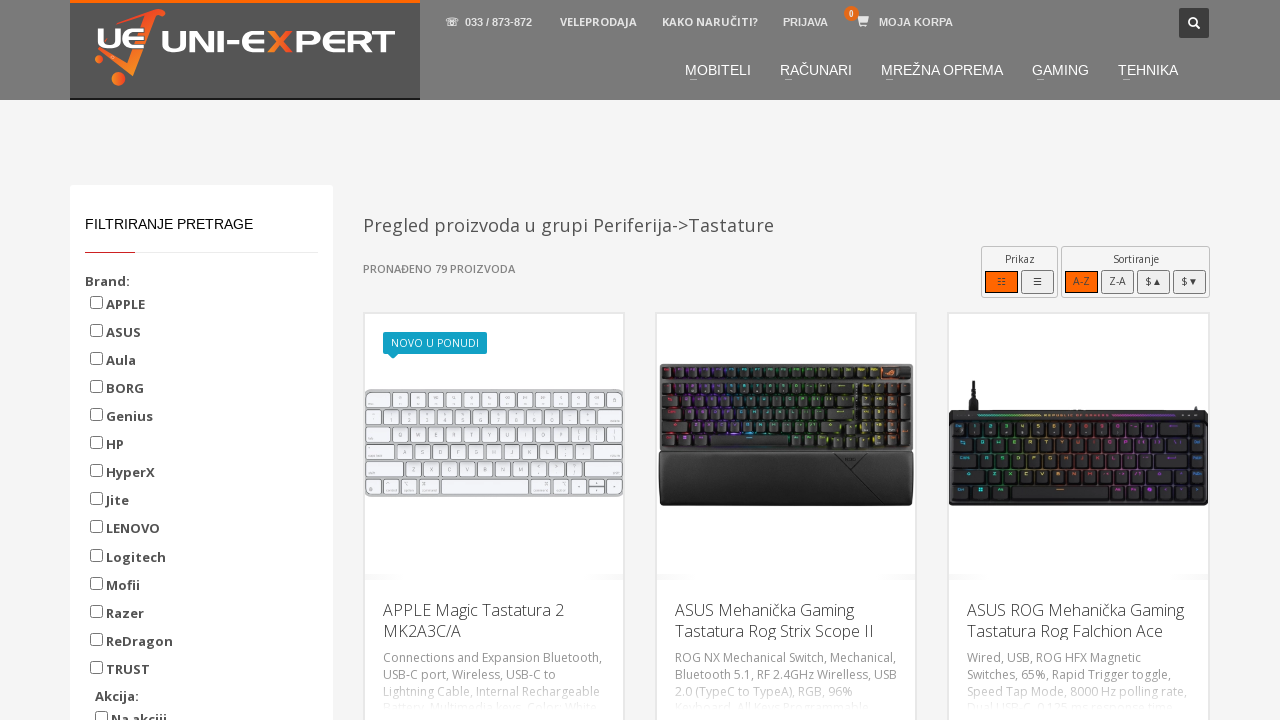

Clicked Asus brand filter radio button at (96, 302) on xpath=//*[@id='sidebar-widget']/div/form/div/ul/label[1]/input
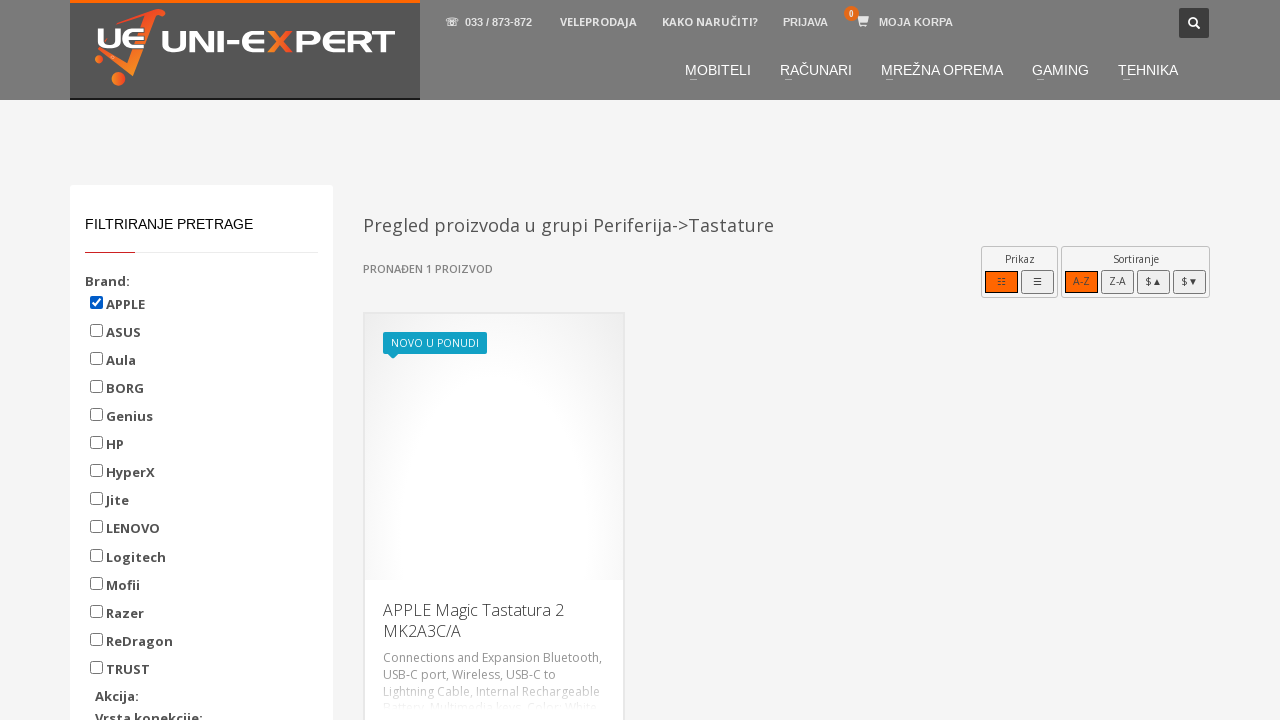

Located mechanical type filter radio button
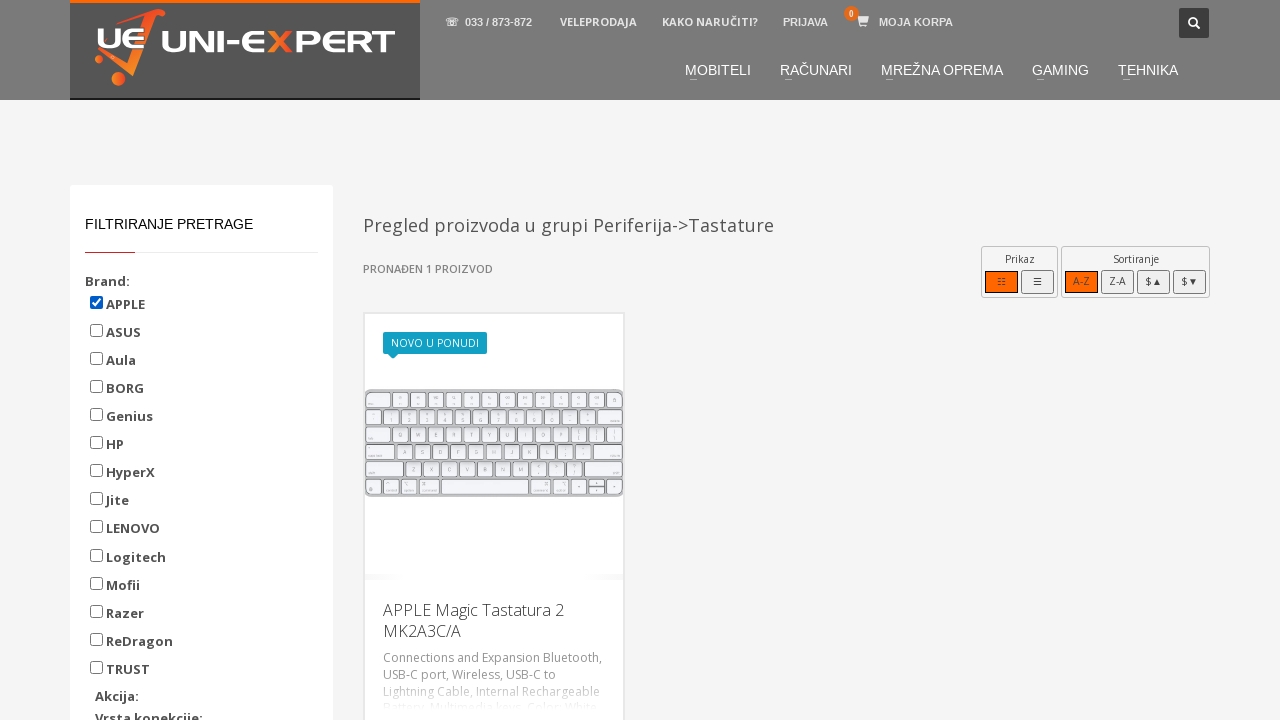

Scrolled mechanical type filter into view
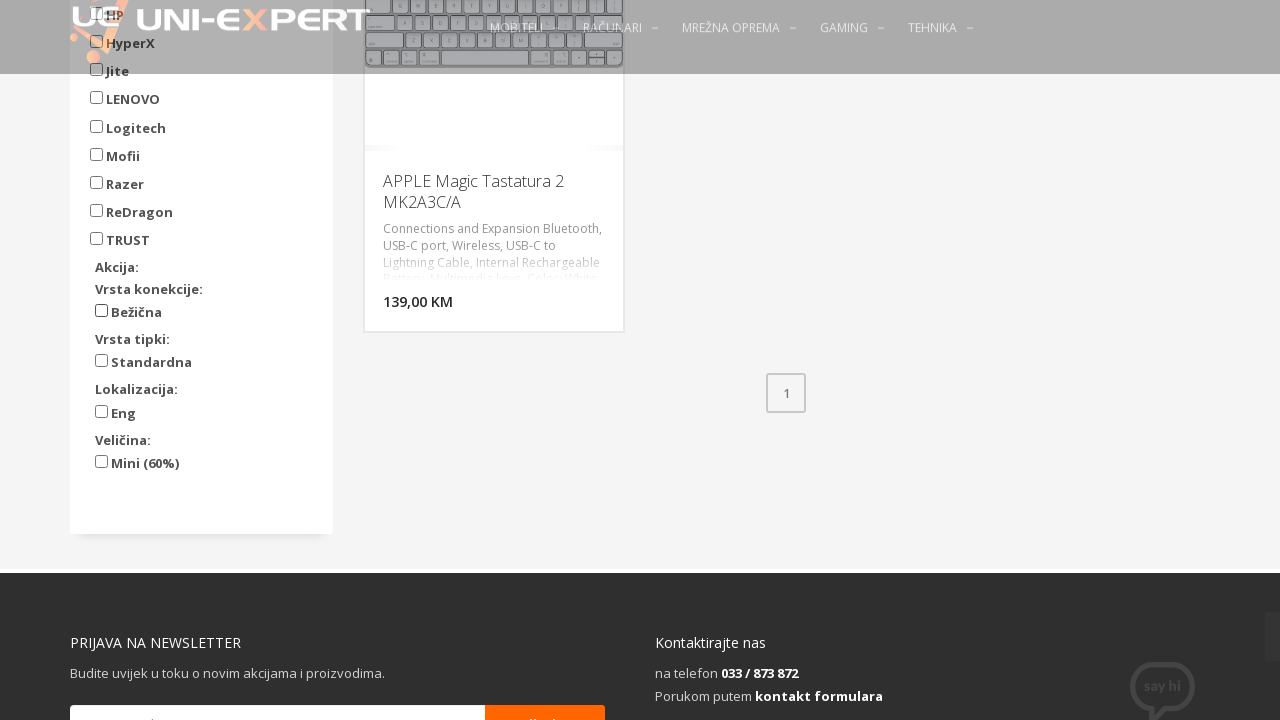

Waited 1.5 seconds for filter to be ready
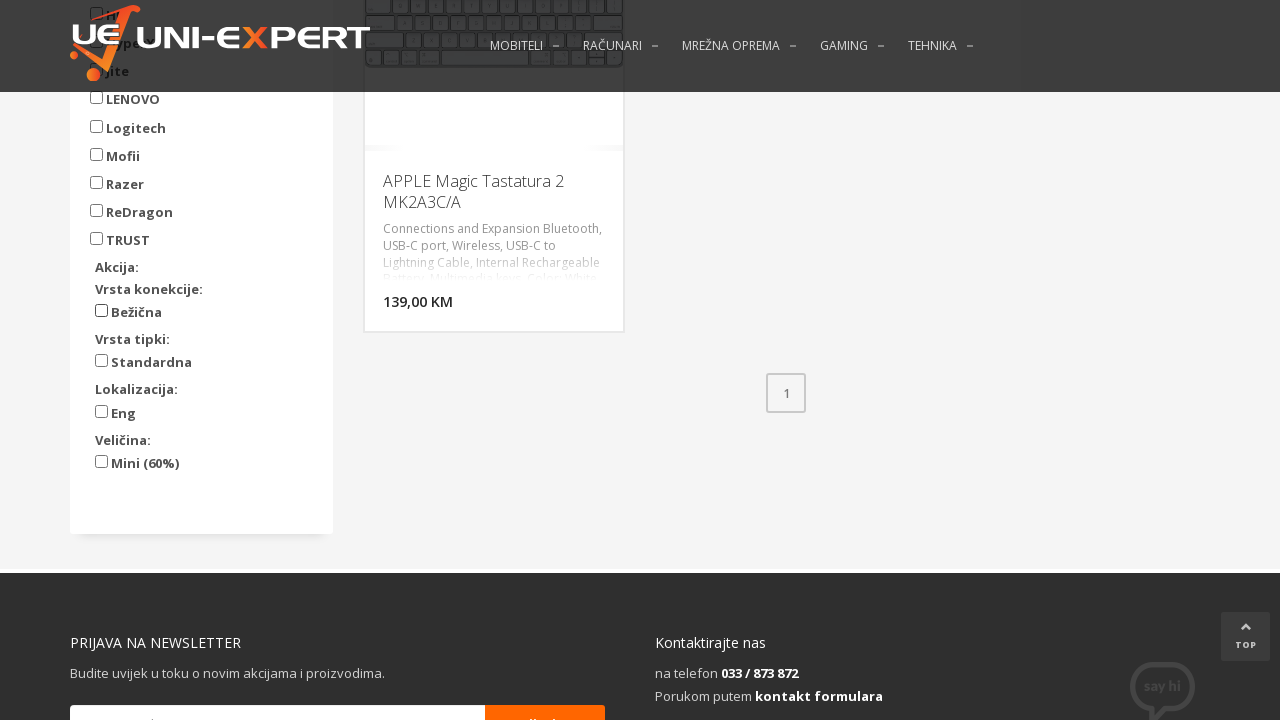

Clicked mechanical type filter radio button at (102, 361) on xpath=//*[@id='sidebar-widget']/div/form/ul/li[3]/label[1]/input
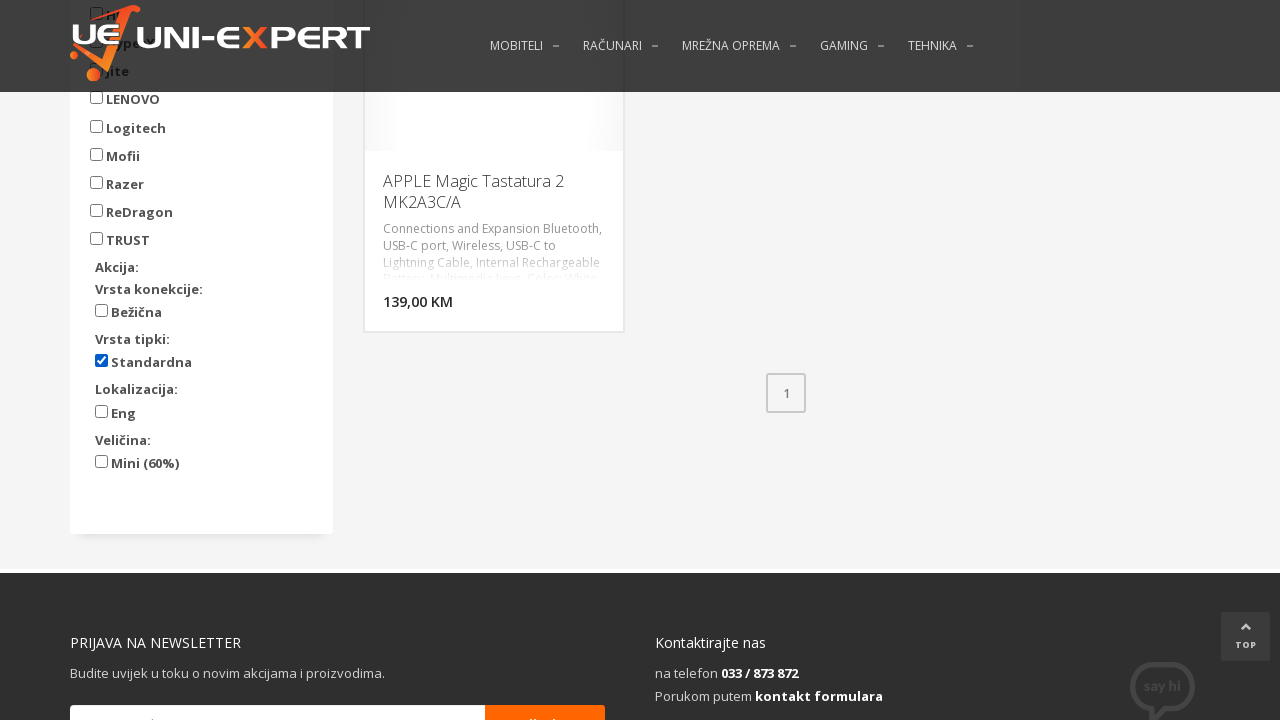

Waited 2 seconds for filtered results to load
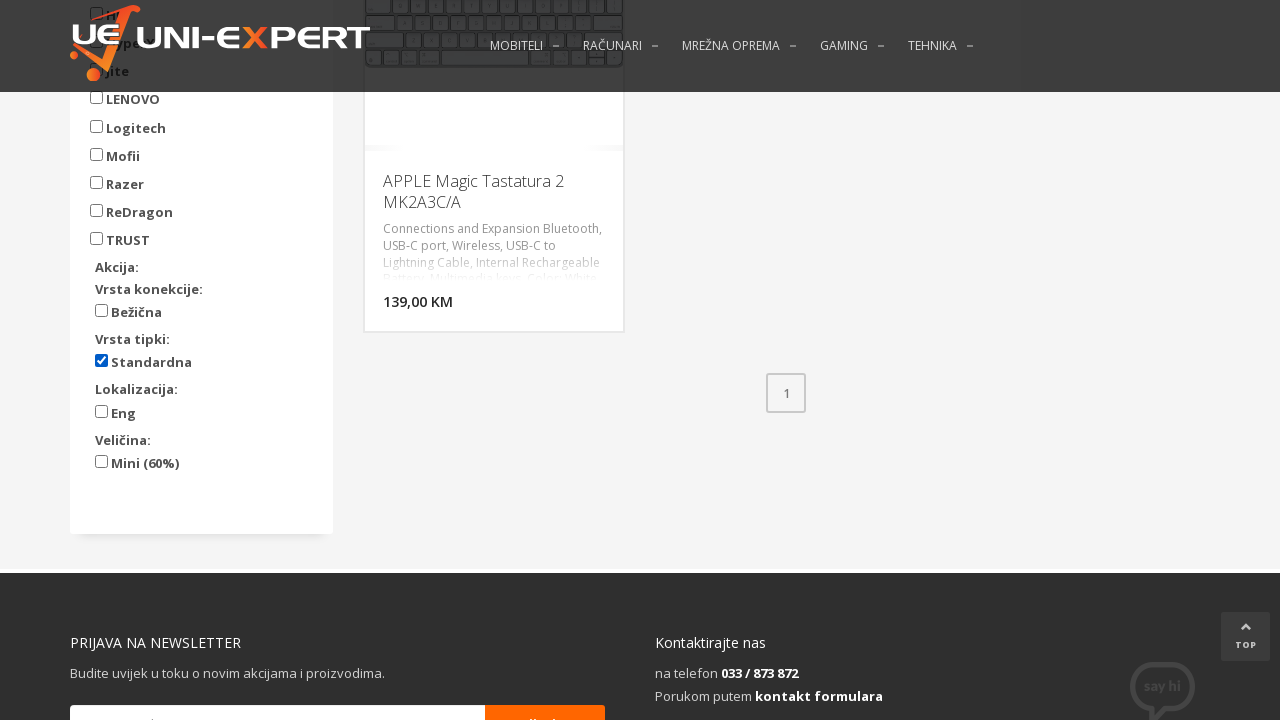

Scrolled up 300 pixels to view filtered results
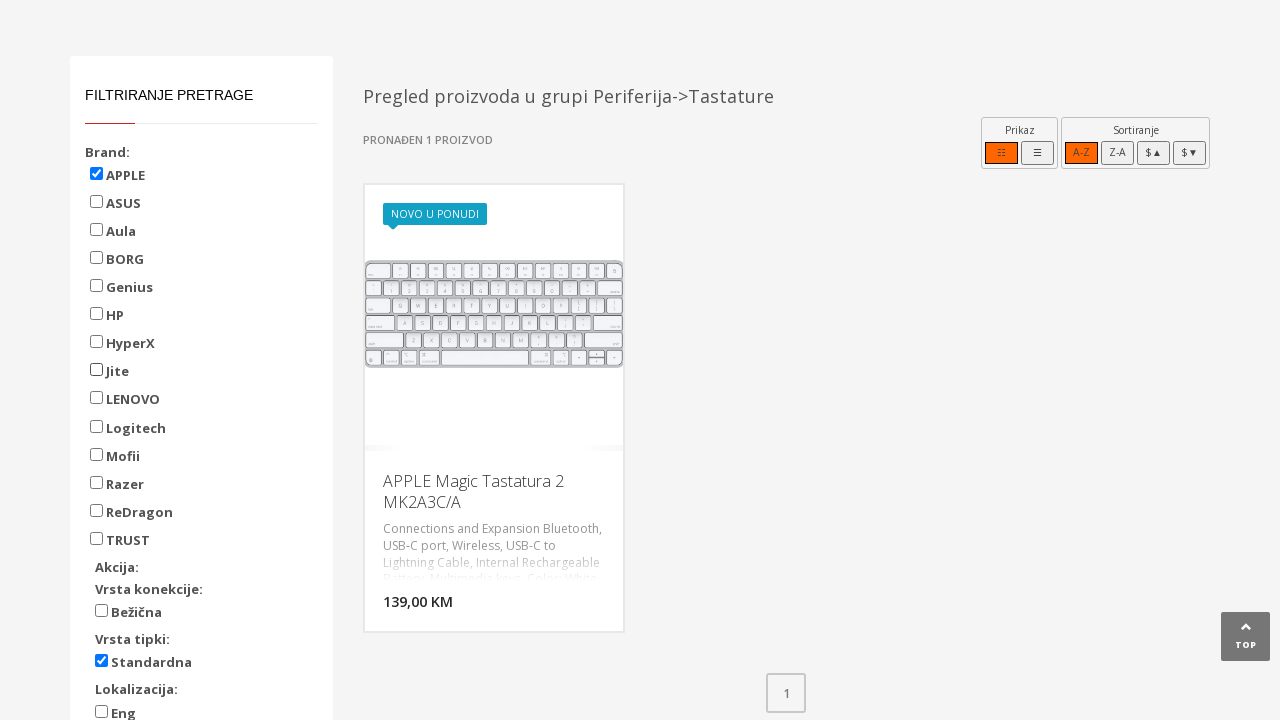

Waited 2 seconds for page to settle after scrolling
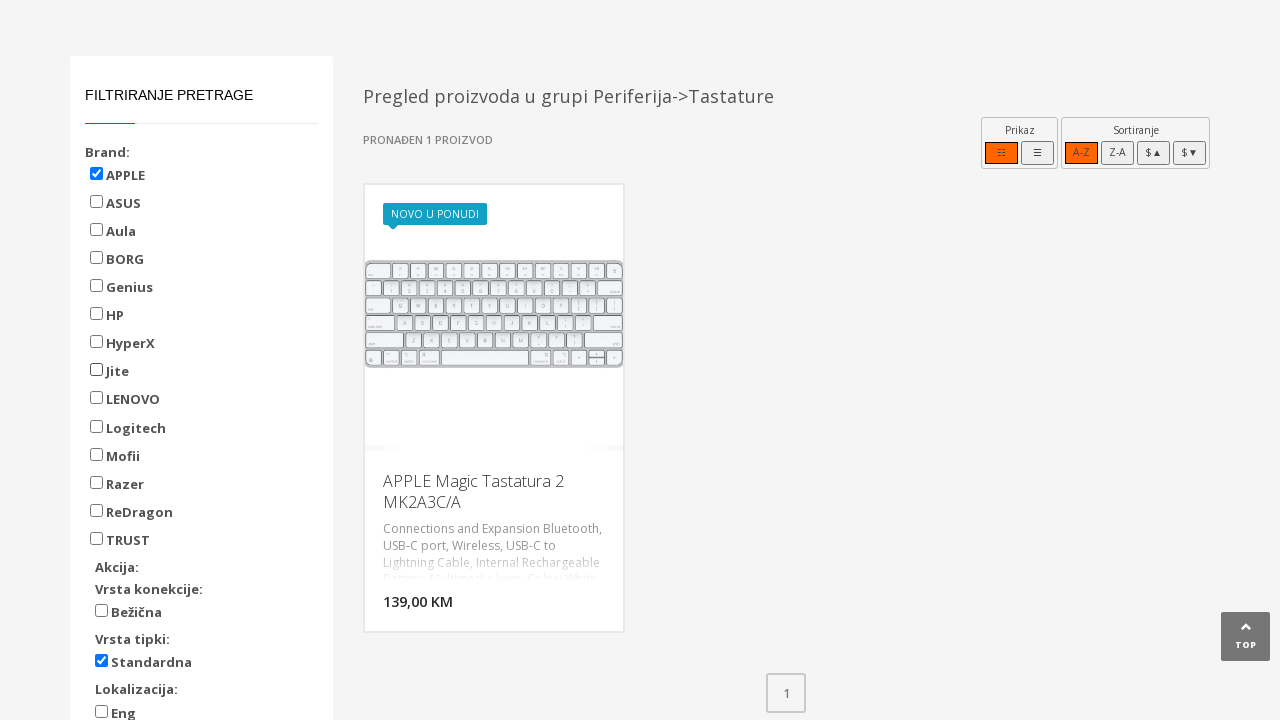

Located keyboard product name element
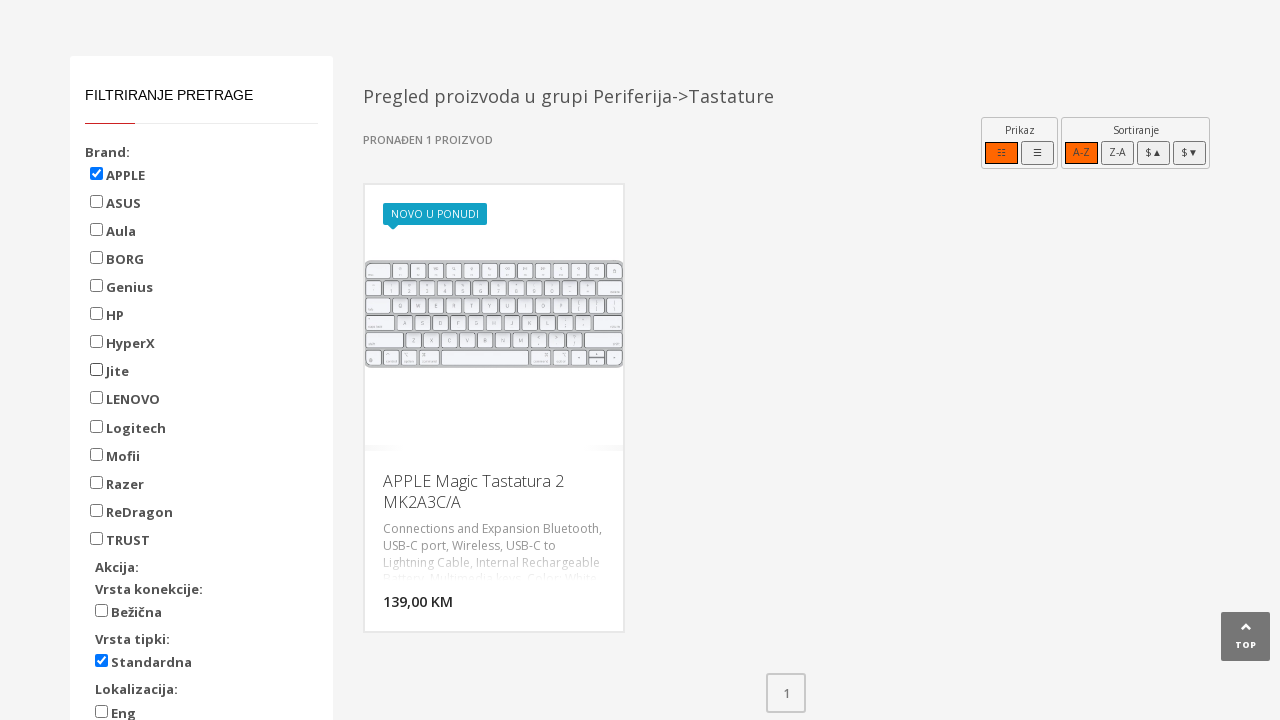

Verified Asus mechanical keyboard product is displayed
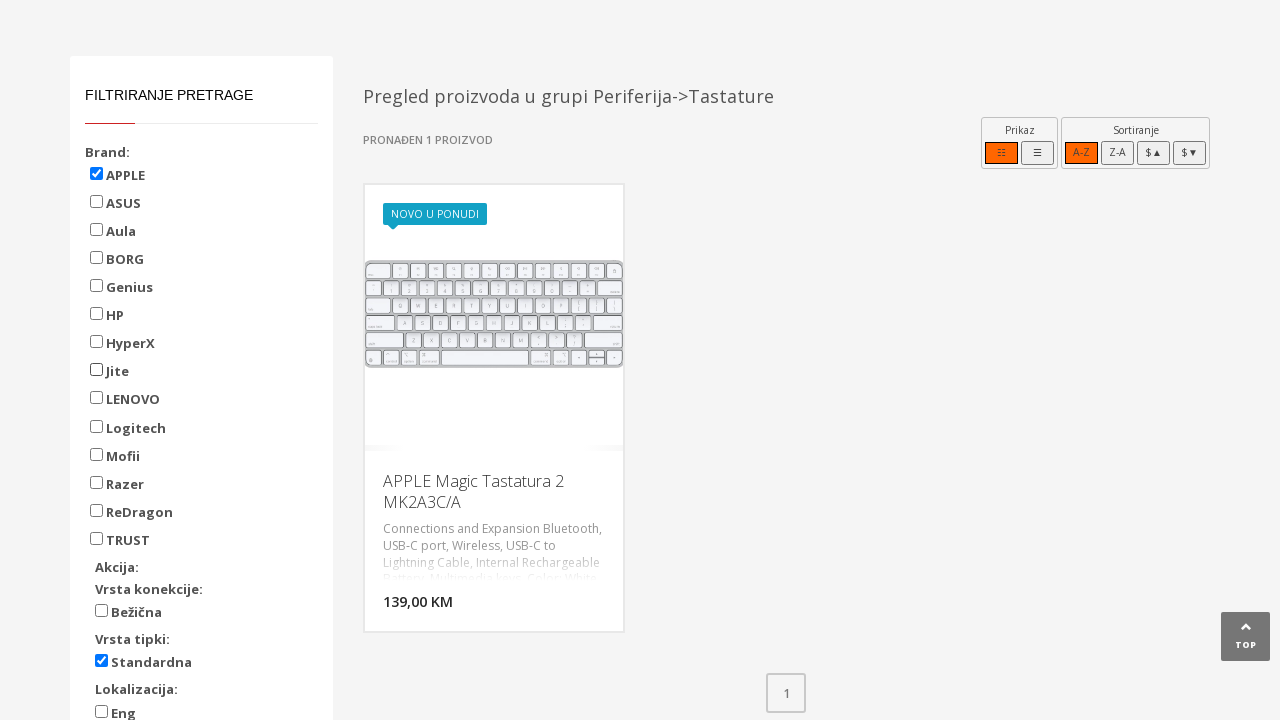

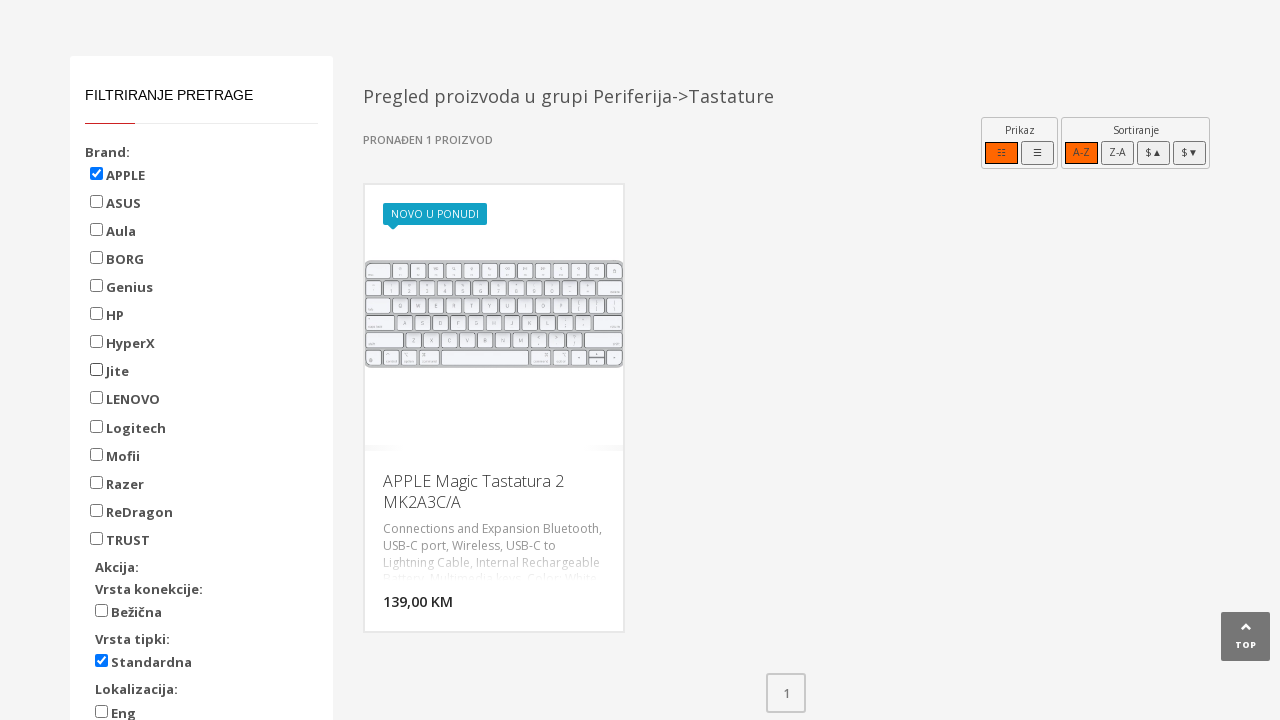